Tests a registration form by filling out all fields including username, email, gender, hobbies, dropdowns, textarea, date, rating, color picker, tooltip interaction, toggle switch, and submits the form to verify the submitted data is displayed correctly.

Starting URL: https://material.playwrightvn.com/

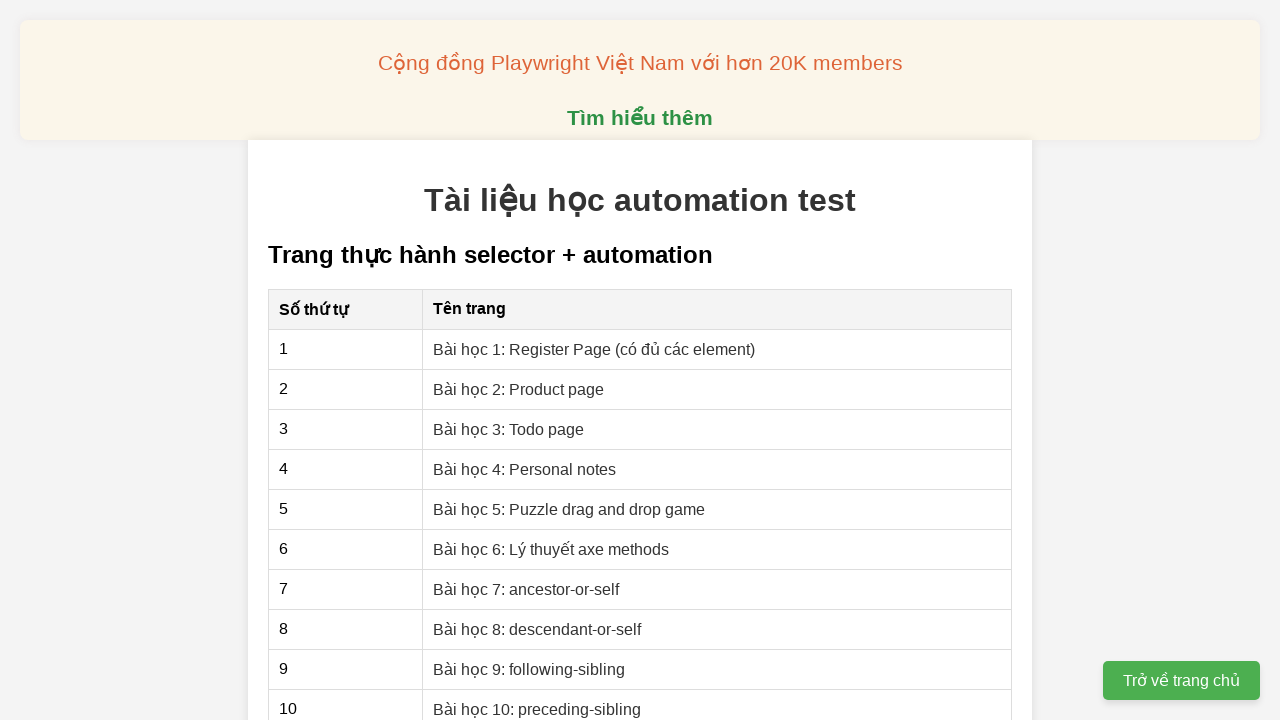

Clicked on Register Page link at (594, 349) on xpath=//a[contains(text(),'Register Page')]
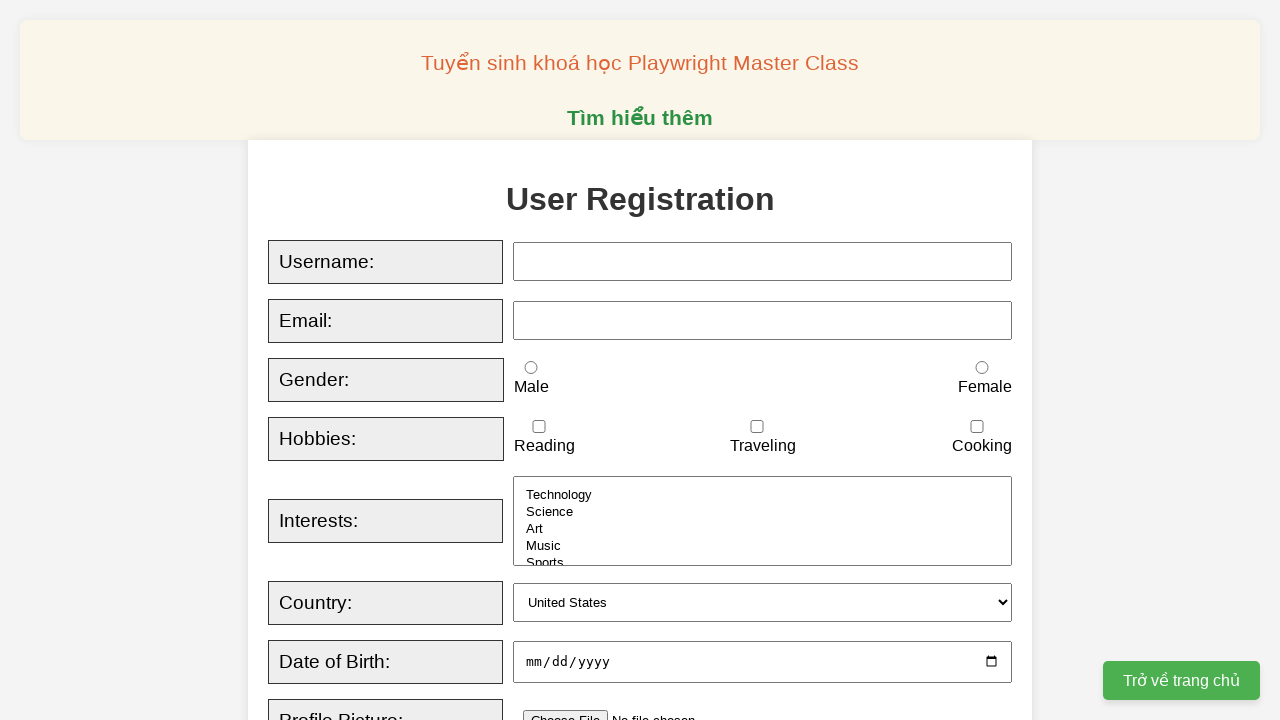

Username field is now visible
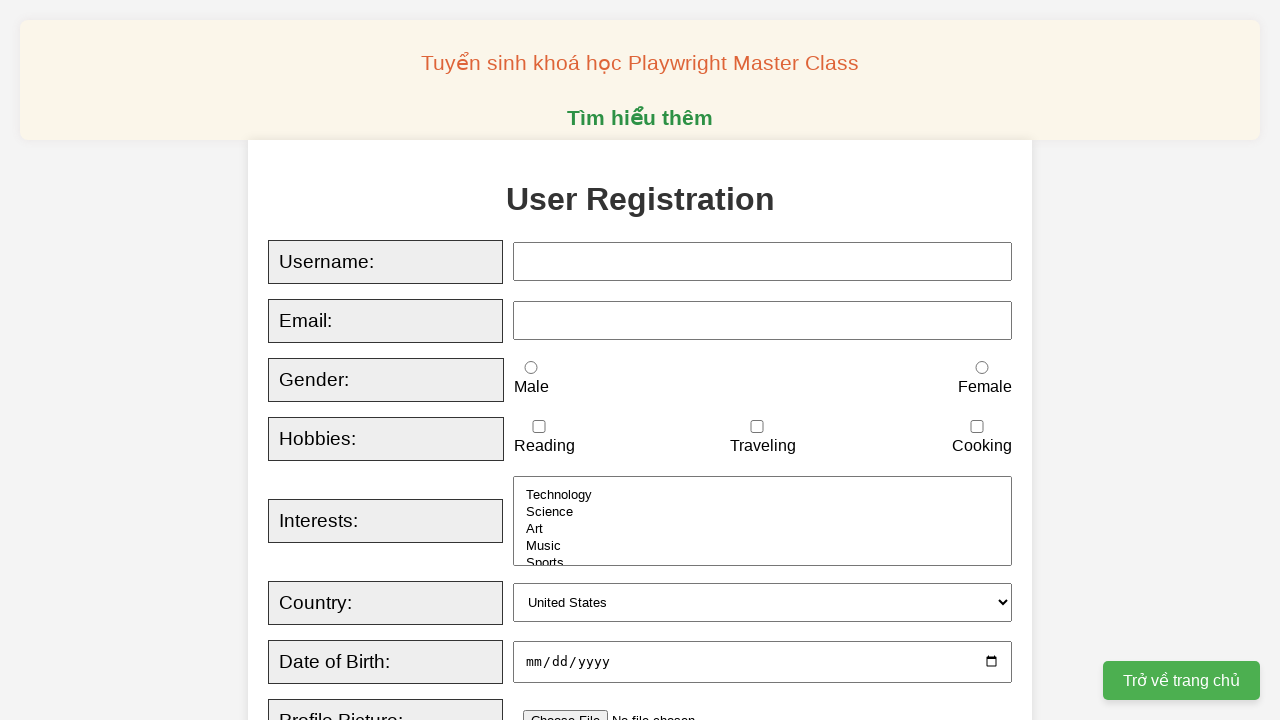

Filled username field with 'TungAnh' on input#username
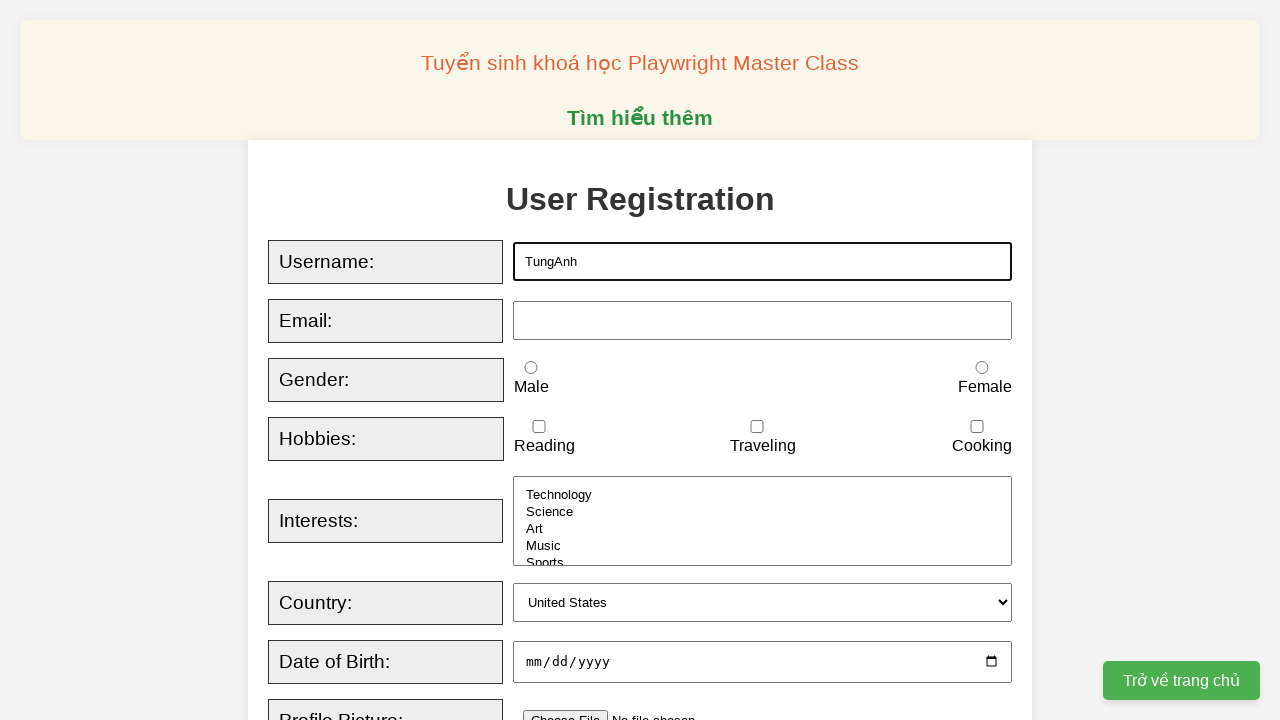

Filled email field with 'tunganh48271@gmail.com' on input#email
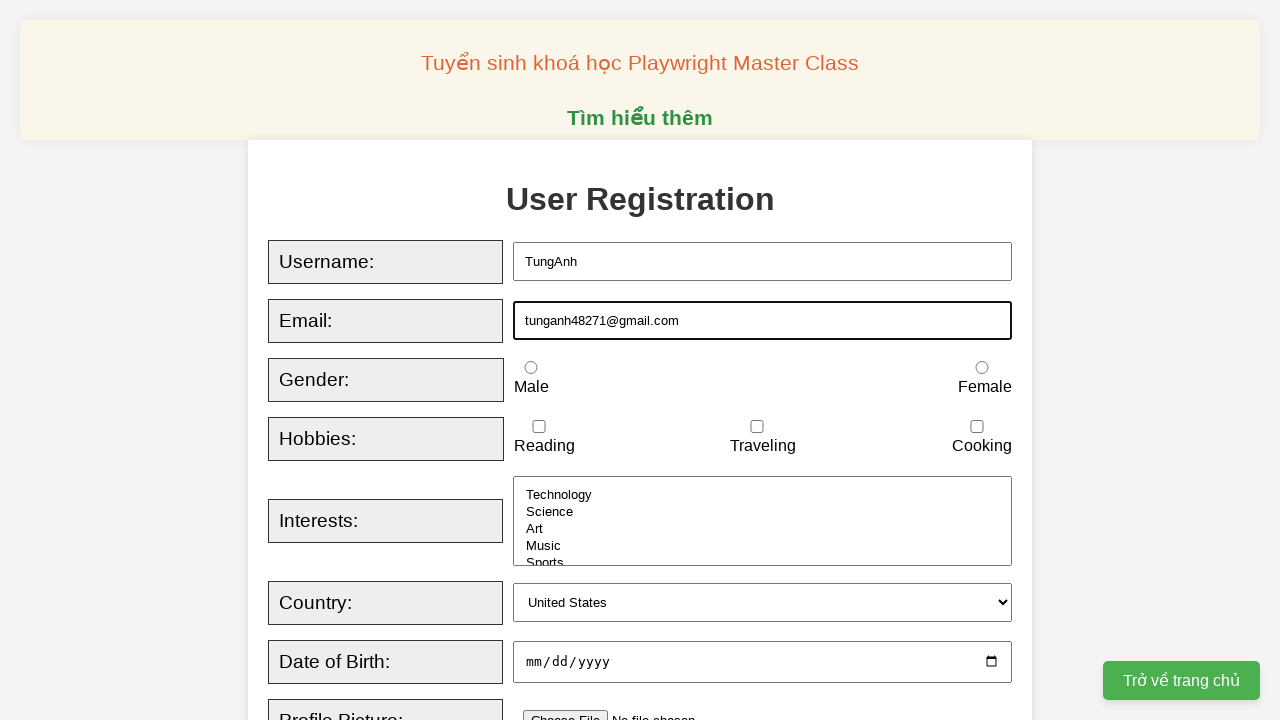

Selected male gender option at (531, 368) on input#male
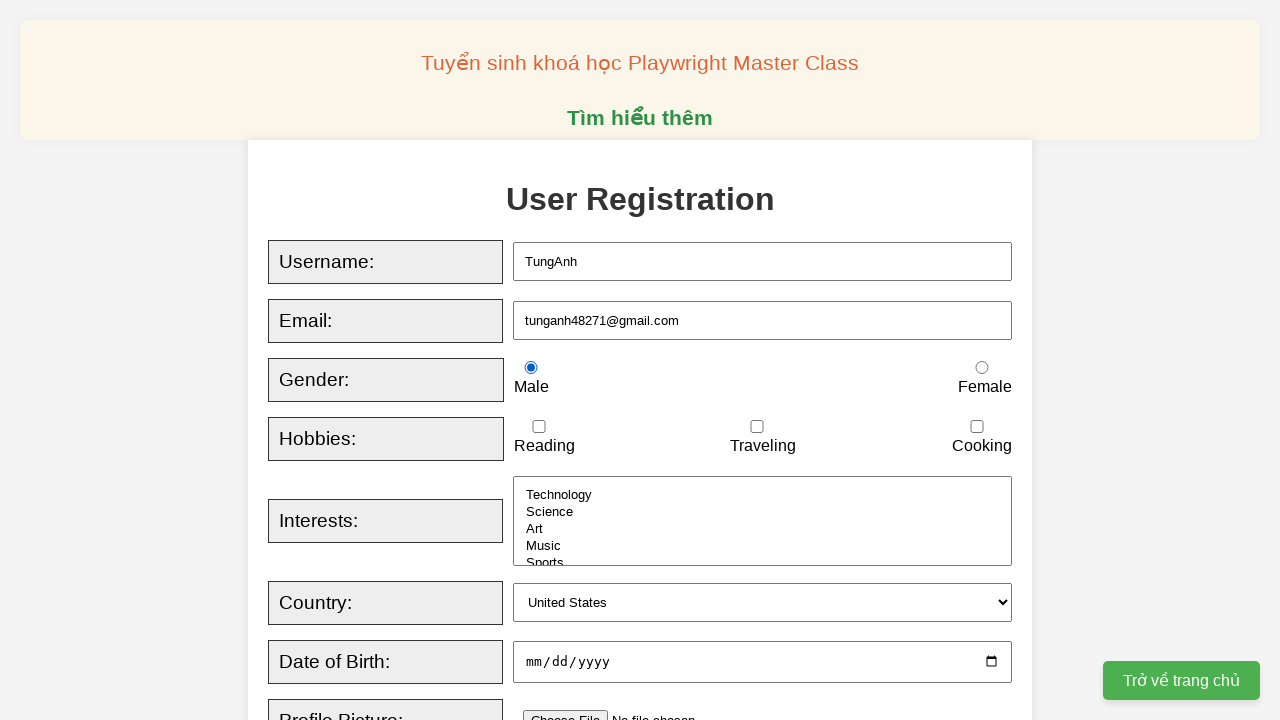

Clicked hobby checkbox 1 of 3 at (539, 427) on xpath=//label[@for='hobbies']/parent::div//input >> nth=0
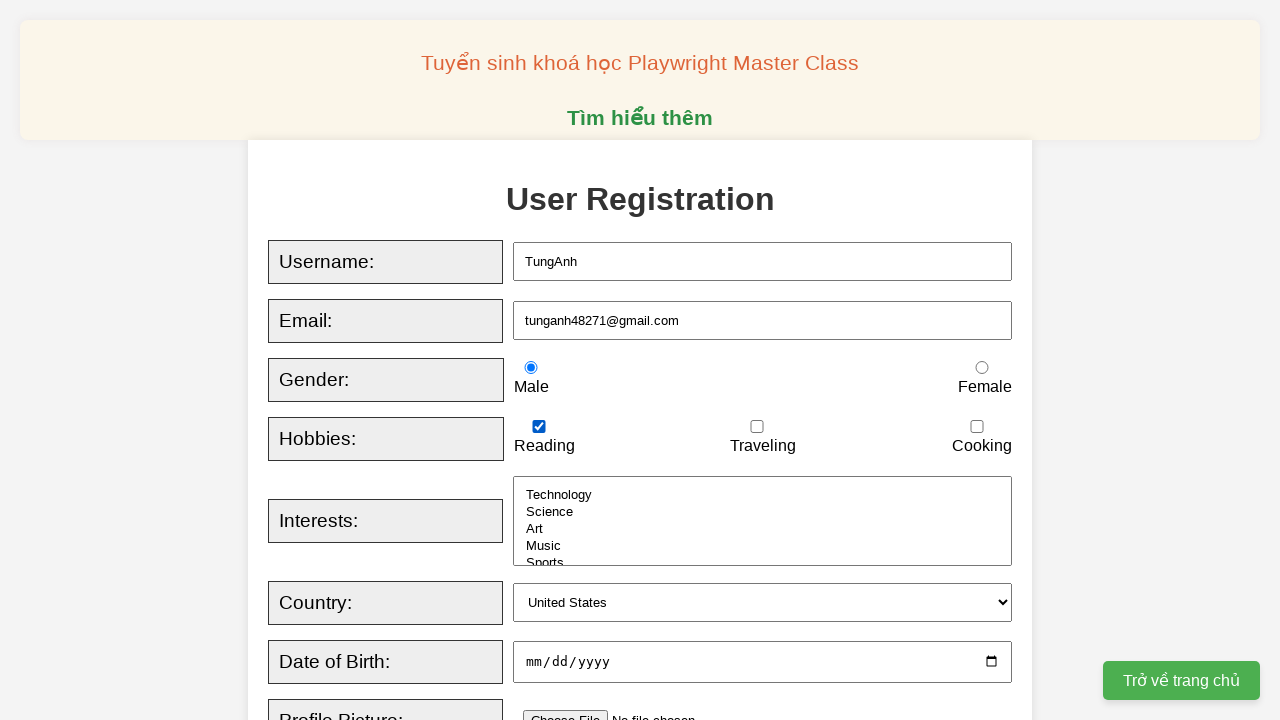

Clicked hobby checkbox 2 of 3 at (757, 427) on xpath=//label[@for='hobbies']/parent::div//input >> nth=1
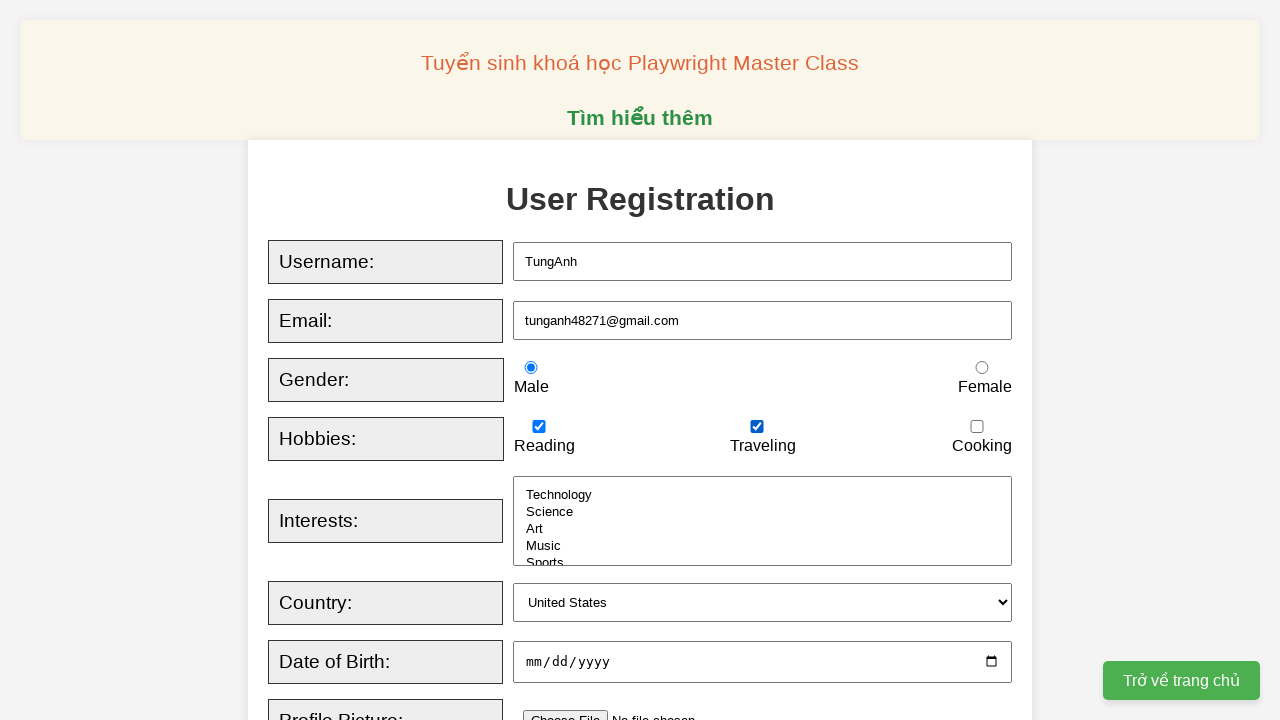

Clicked hobby checkbox 3 of 3 at (977, 427) on xpath=//label[@for='hobbies']/parent::div//input >> nth=2
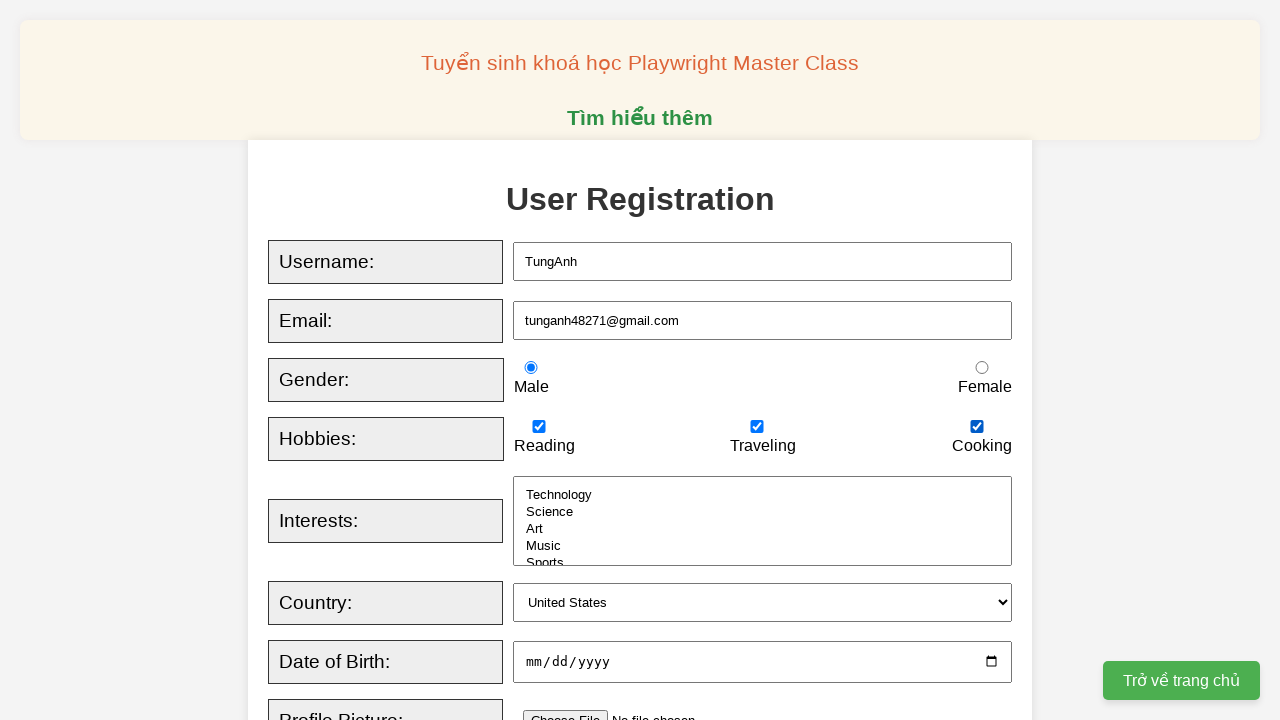

Selected 'Art' from interests dropdown on select#interests
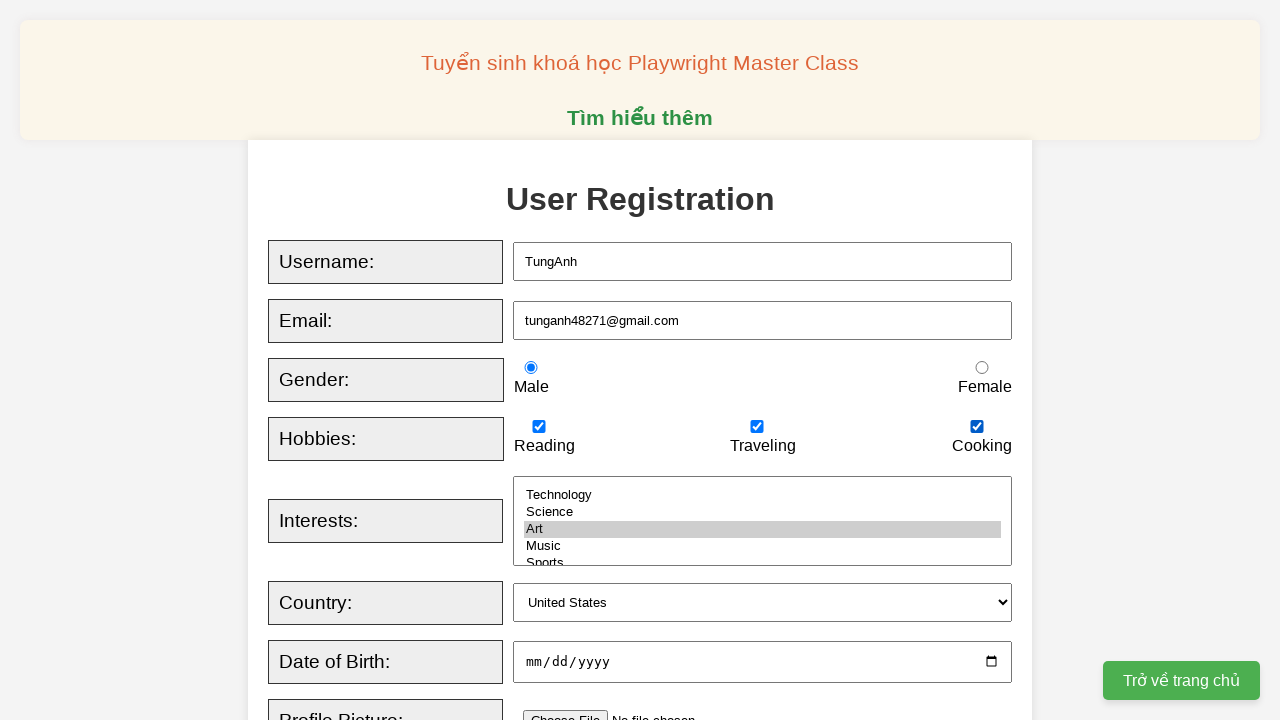

Selected 'Canada' from country dropdown on select#country
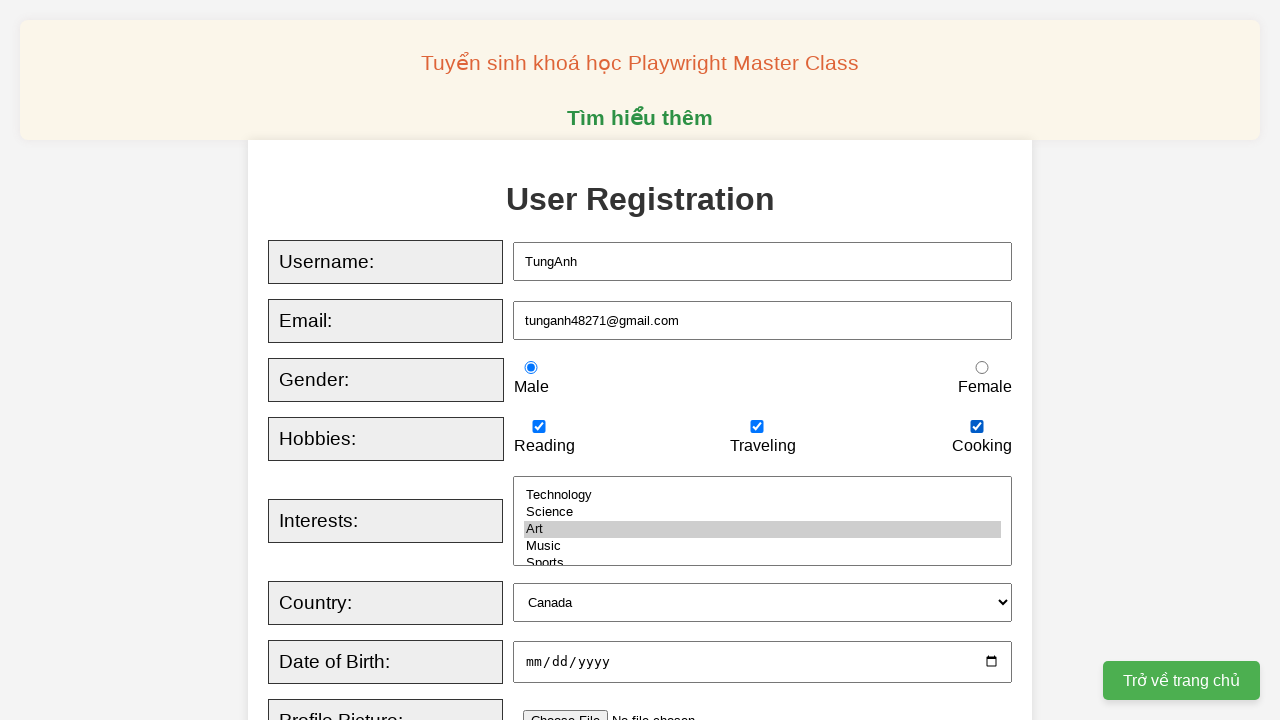

Filled bio textarea with multi-line text on textarea#bio
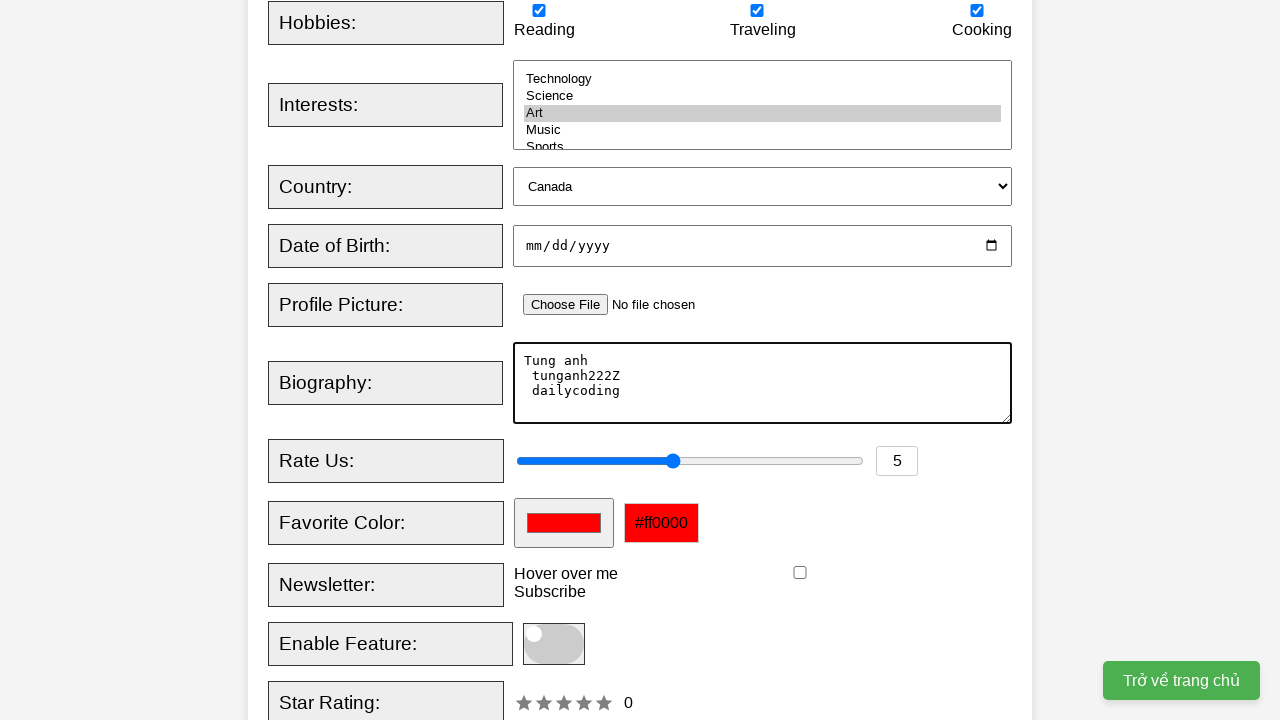

Set date of birth to '2023-09-15'
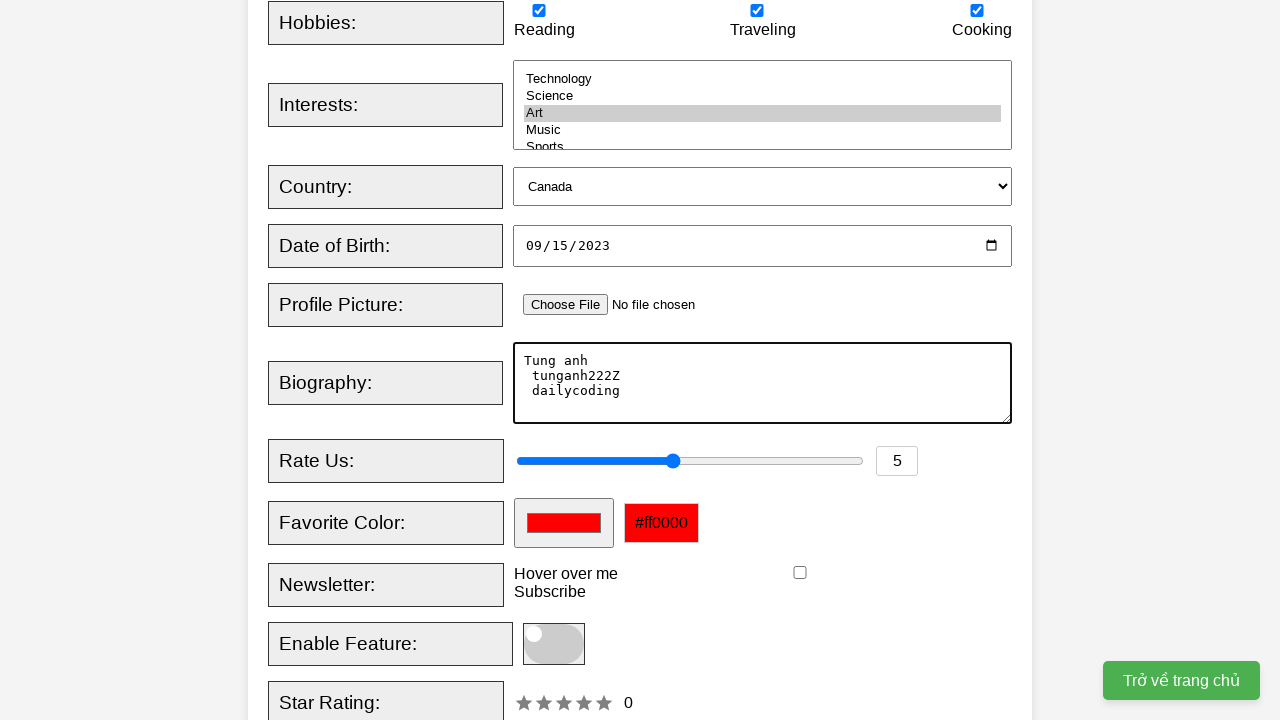

Set rating value to '7'
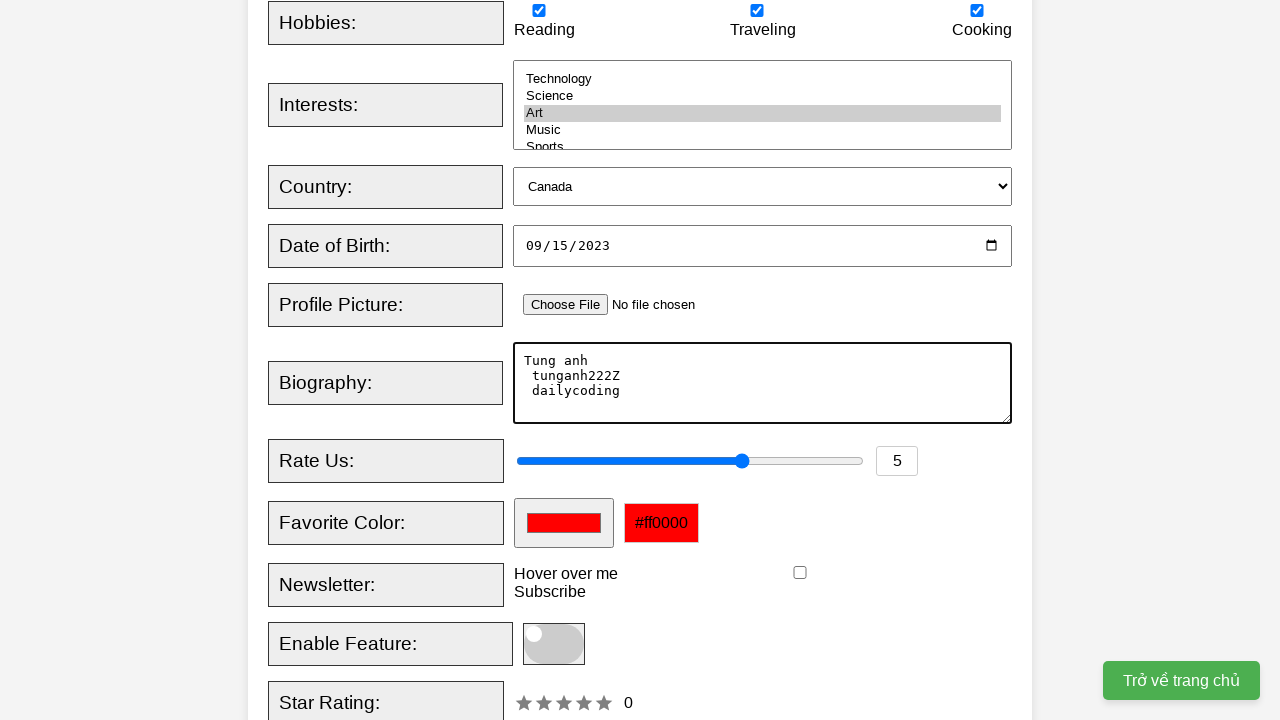

Set color picker value to '#5b8584'
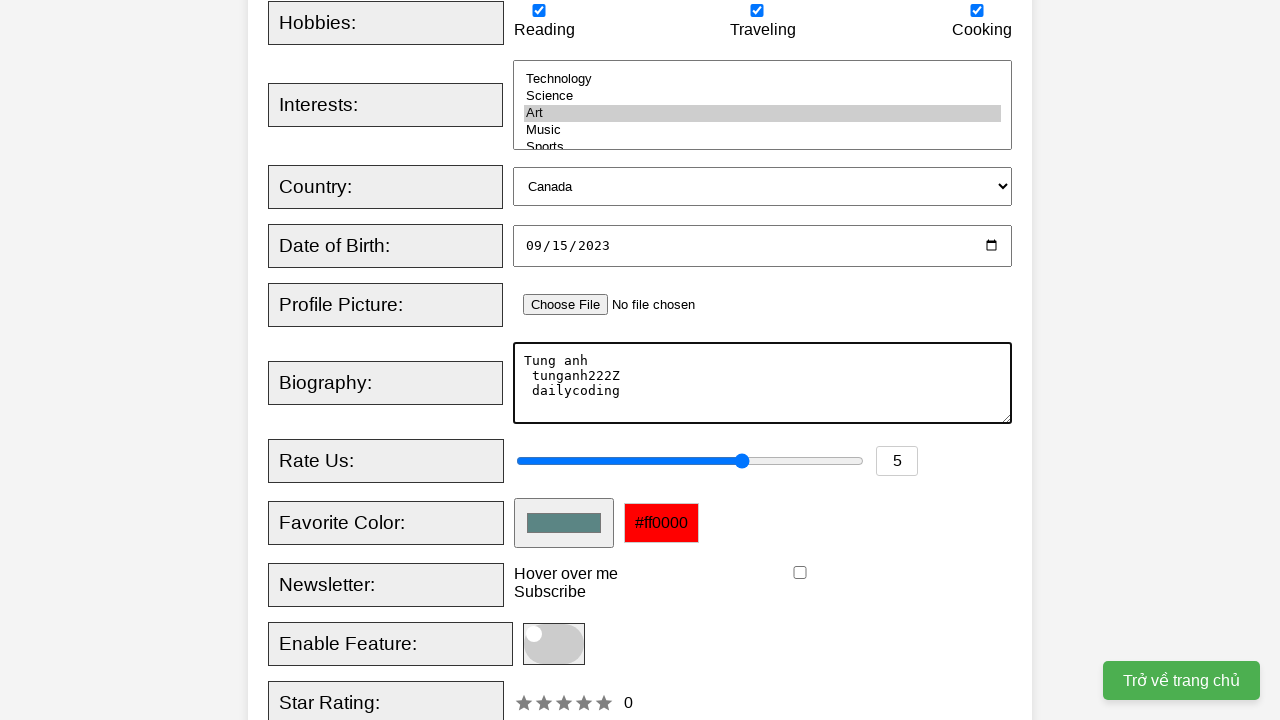

Hovered over tooltip element at (566, 574) on div.tooltip
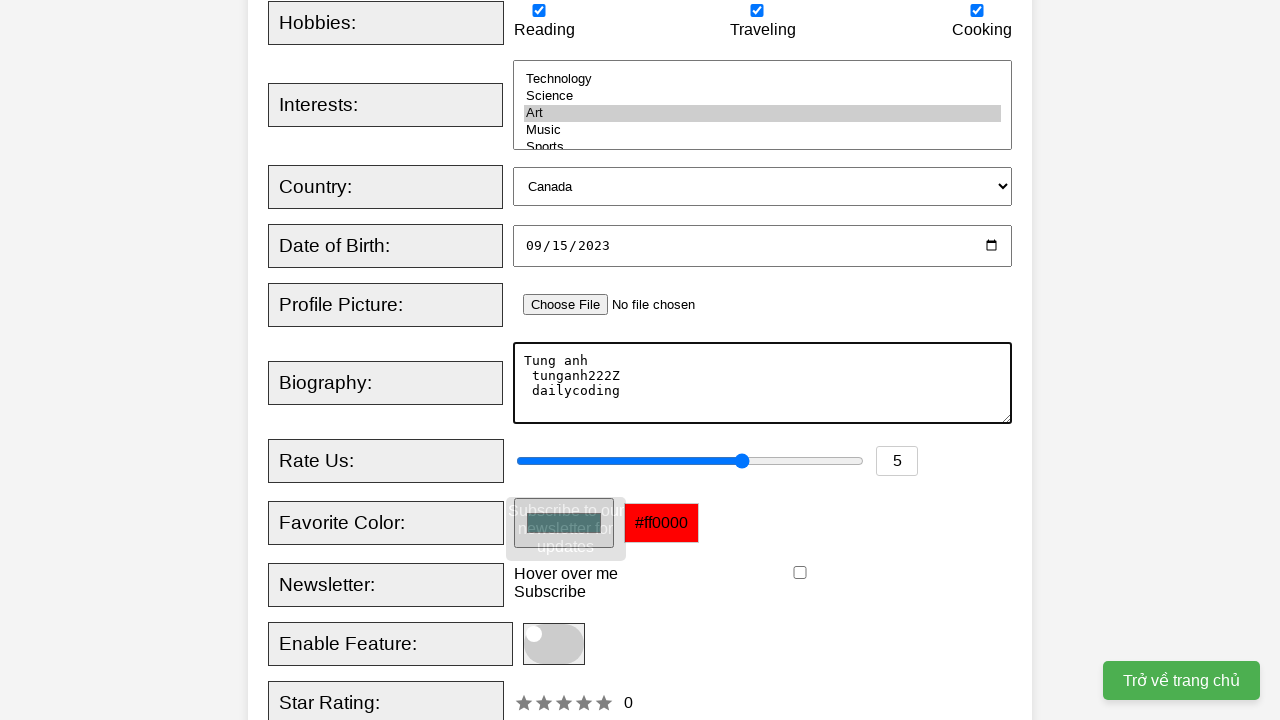

Tooltip text is now visible
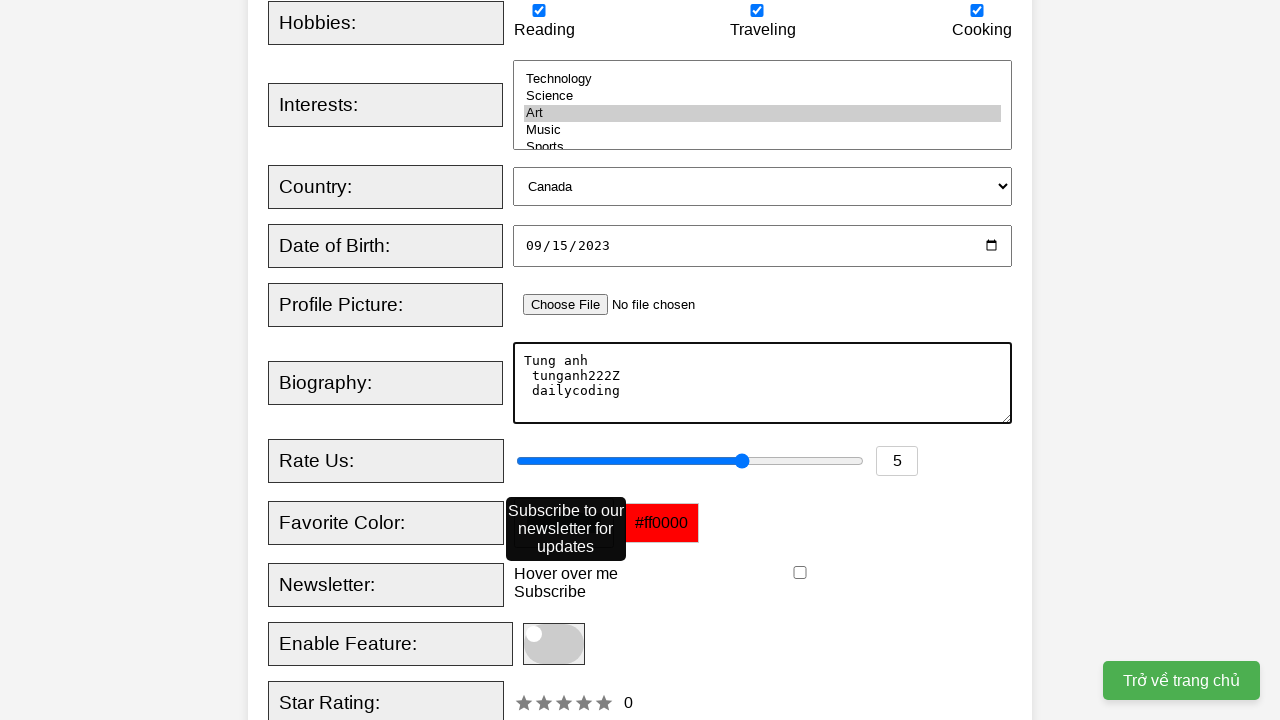

Clicked newsletter checkbox at (800, 573) on input#newsletter
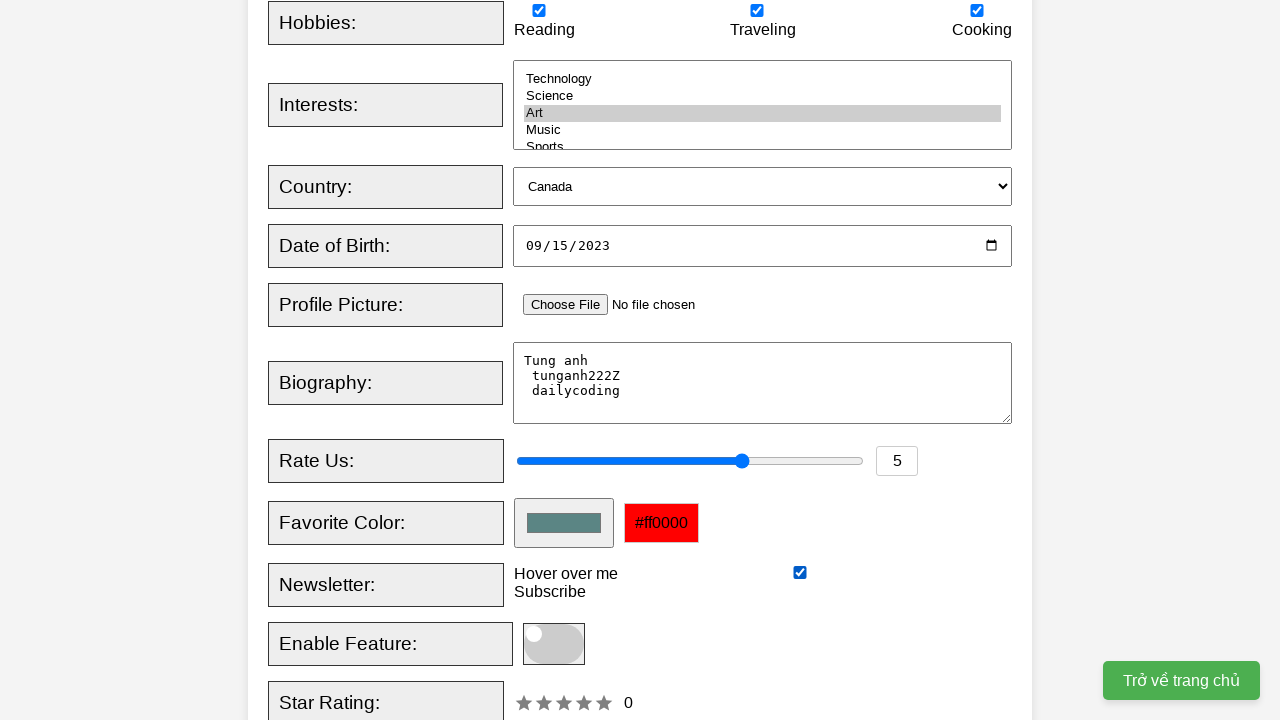

Clicked feature toggle switch at (554, 644) on span.slider.round
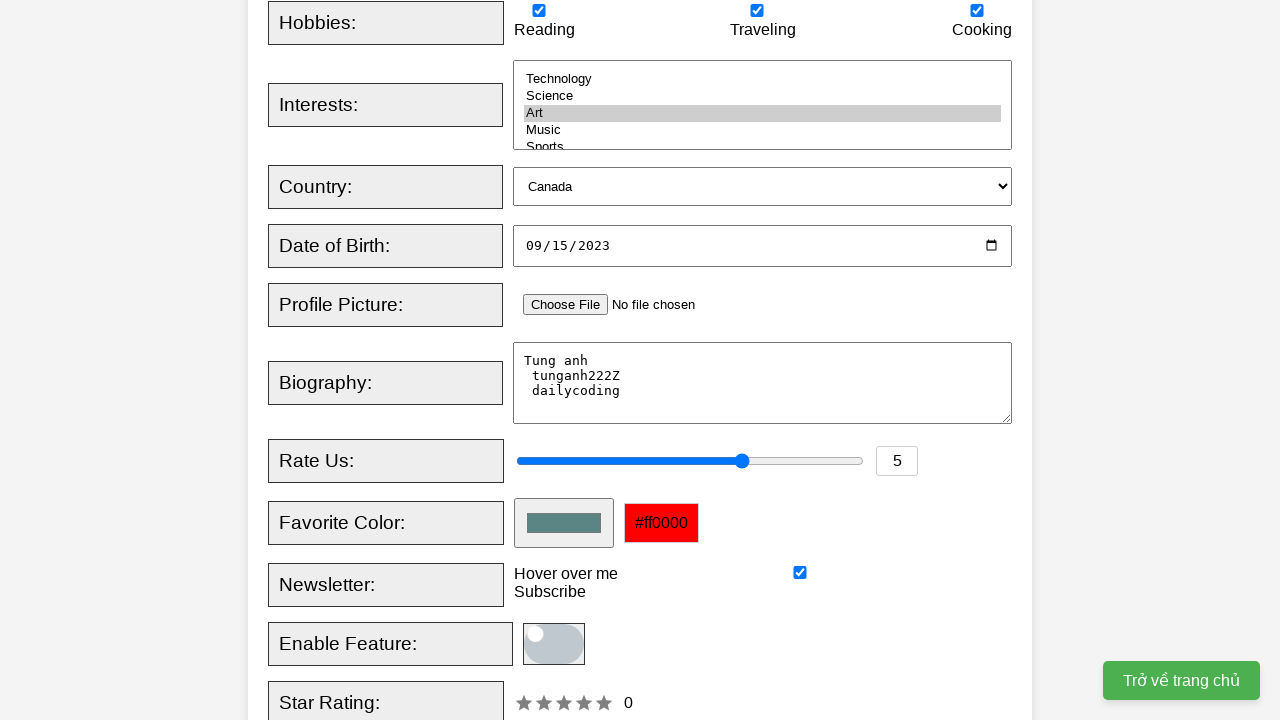

Clicked submit button to submit registration form at (528, 360) on button[type='submit']
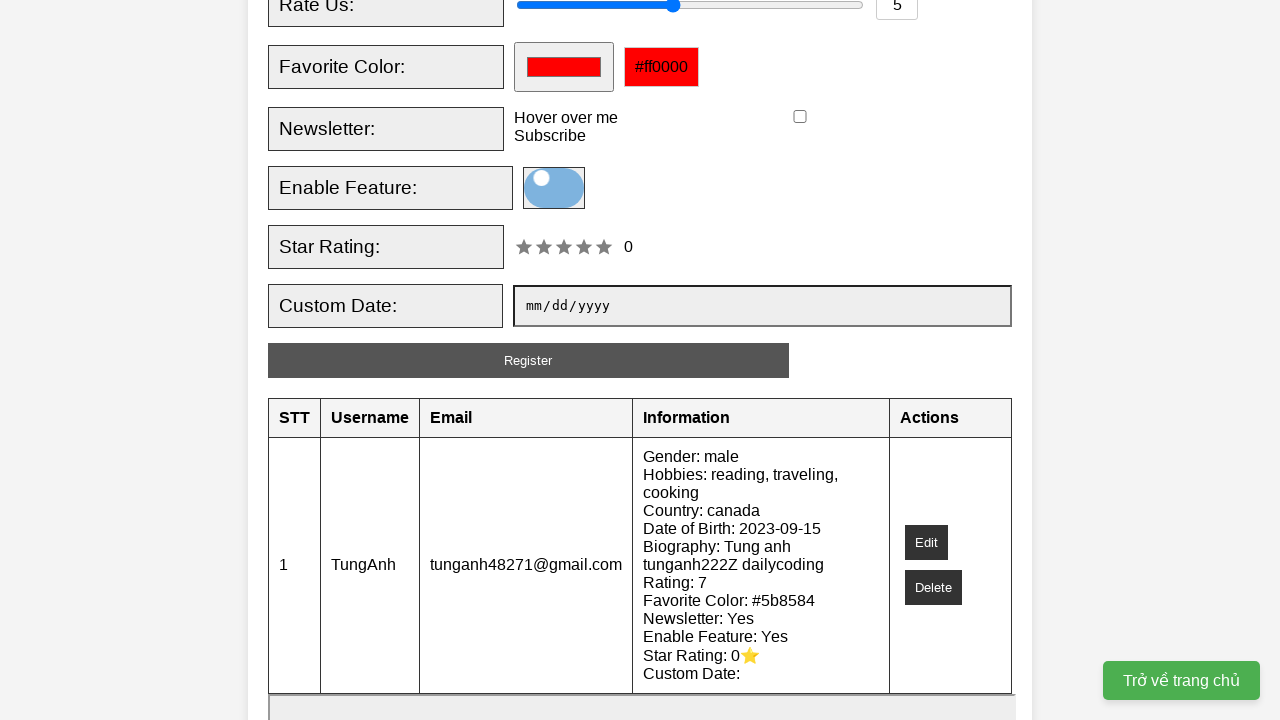

Submitted data table loaded with registered information
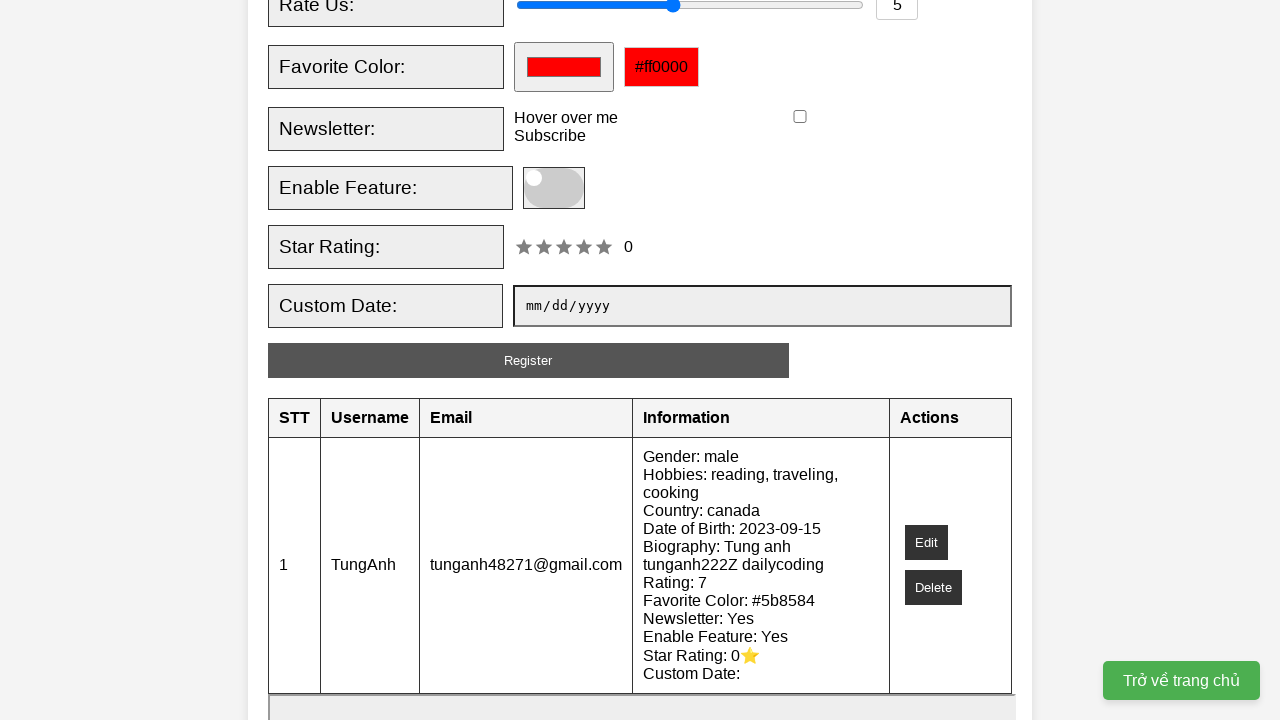

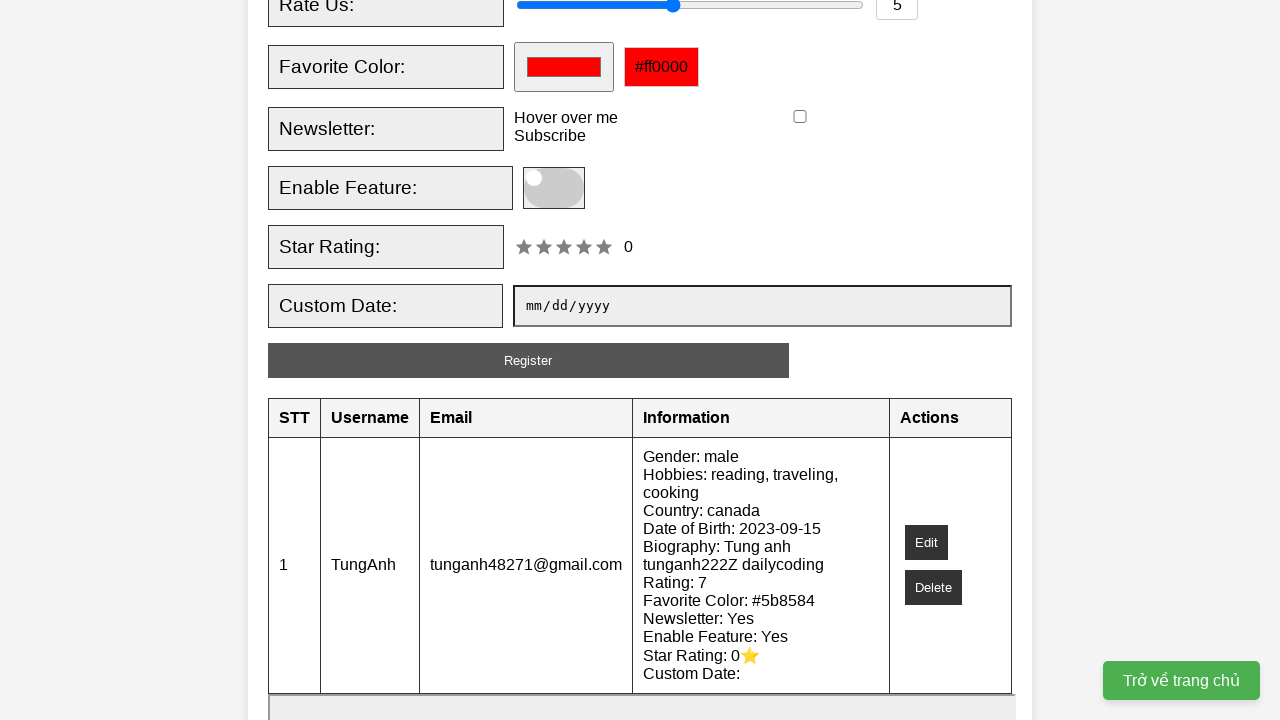